Tests a registration form by filling in name, password, and confirm password fields, then clicking the insert/submit button. The test is designed to run 10 times but we'll represent it as a single execution.

Starting URL: https://www.knowledgeware.in/final.html

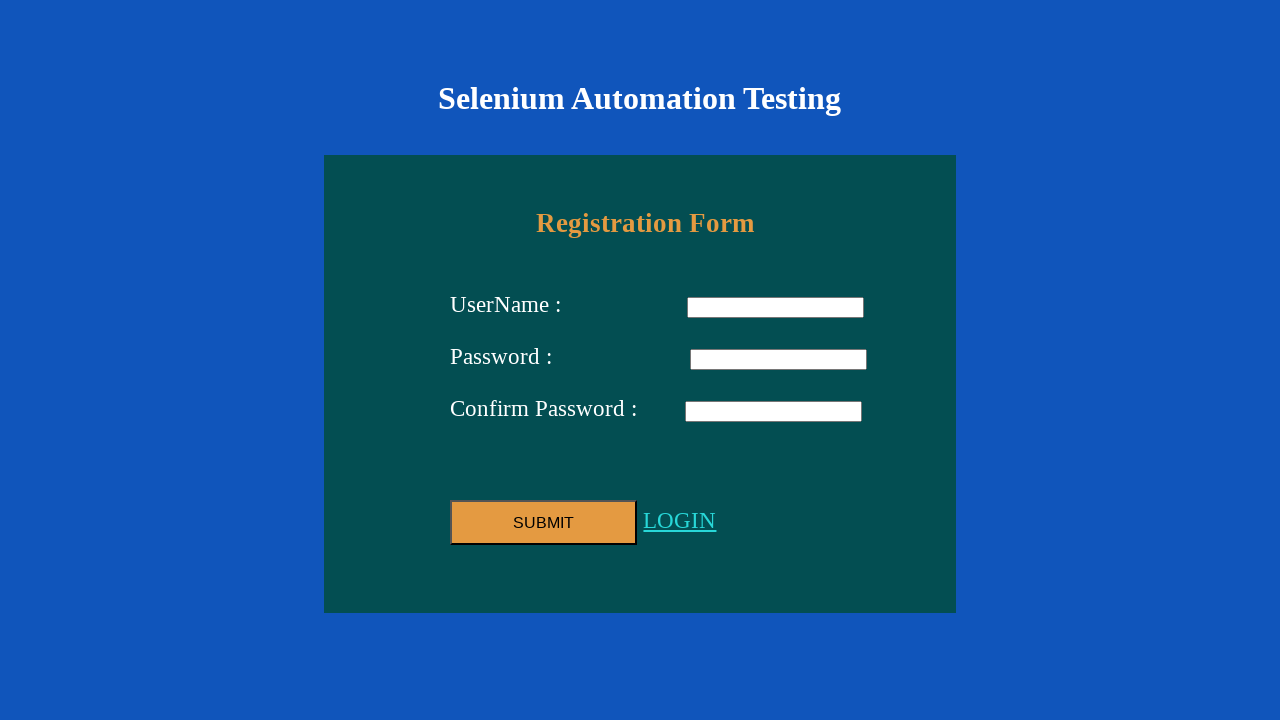

Filled name field with 'Shree Ganesha' on input[name='name']
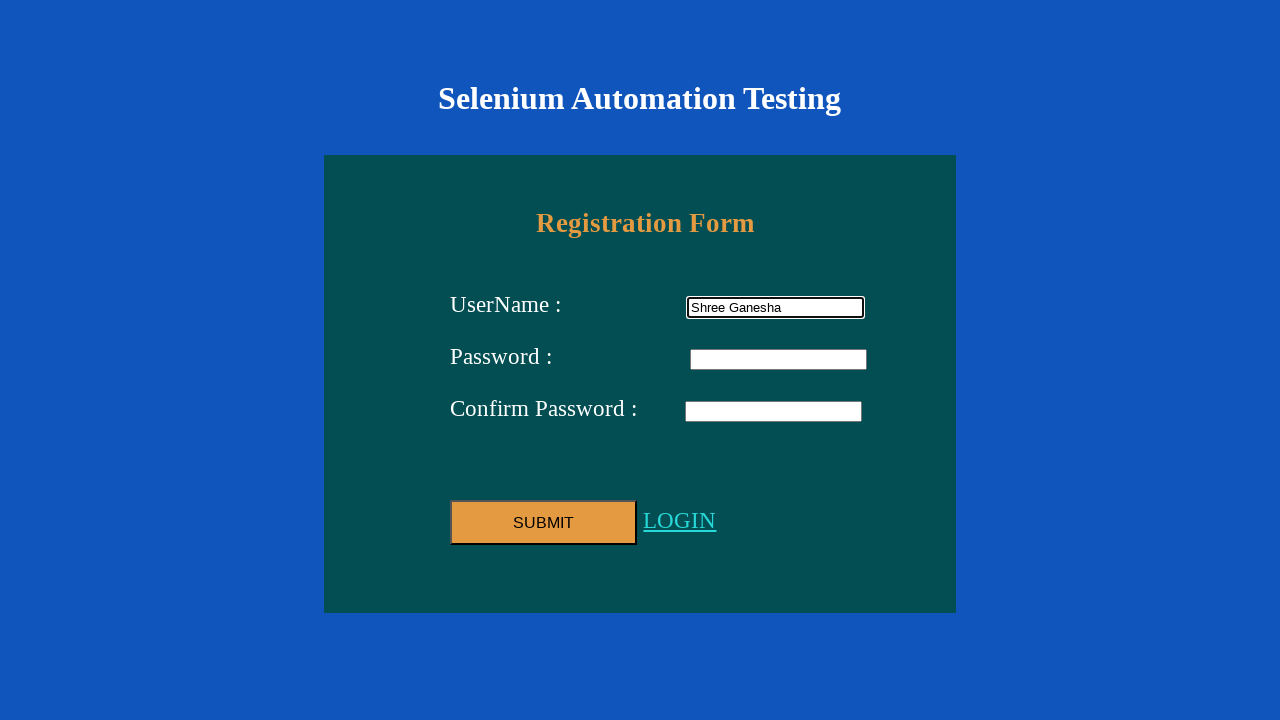

Filled password field with '12345' on input[name='password']
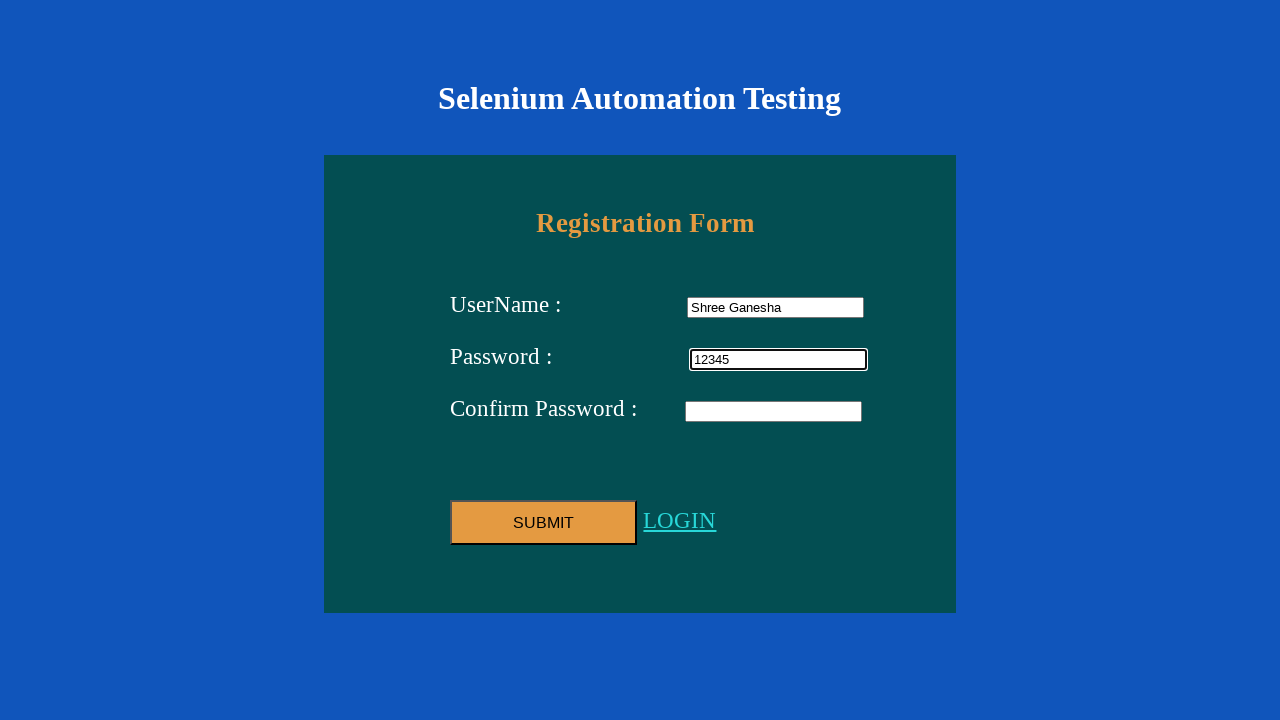

Filled confirm password field with '12345' on input[name='confirmpassword']
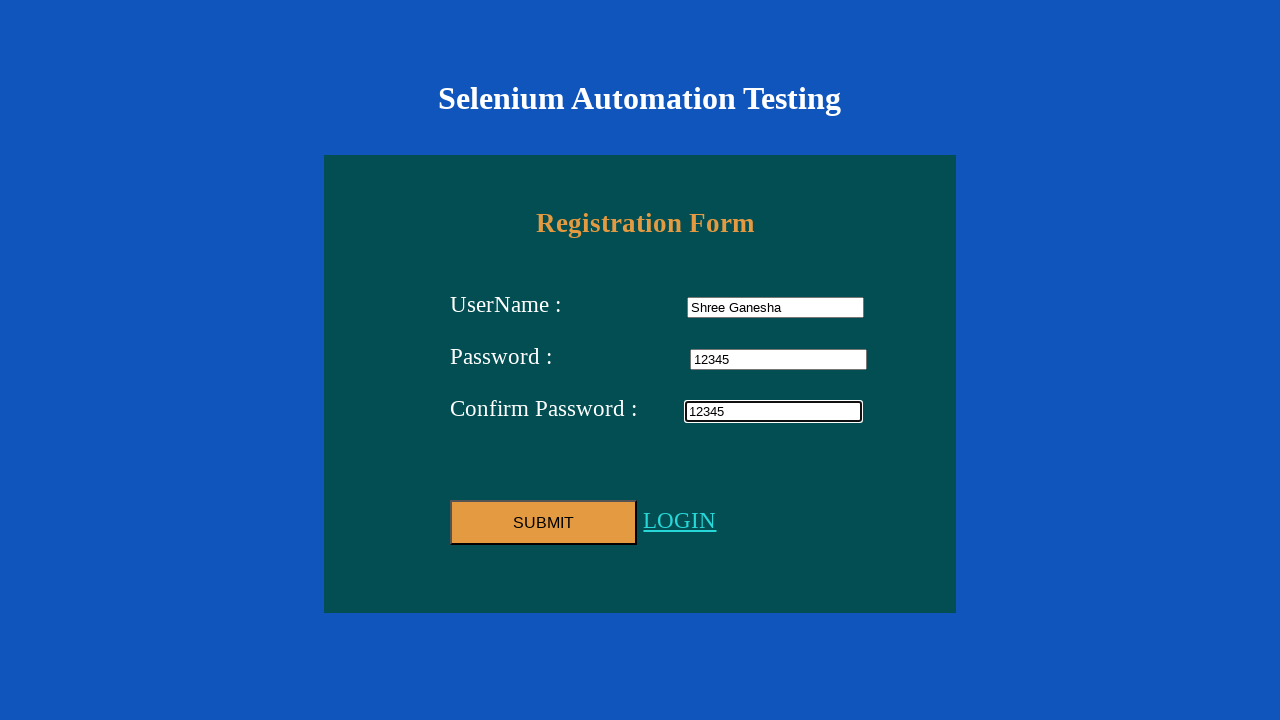

Clicked the insert/submit button to register at (544, 523) on input[name='insert']
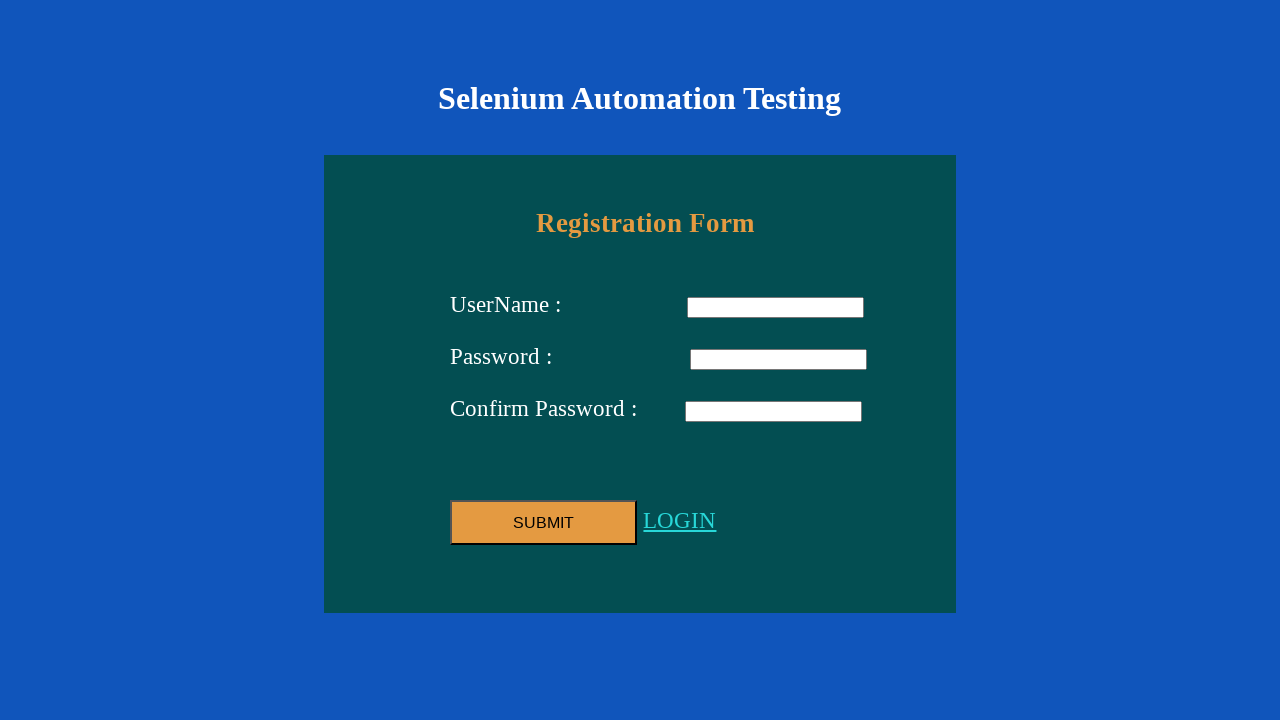

Waited 1000ms for form submission to complete
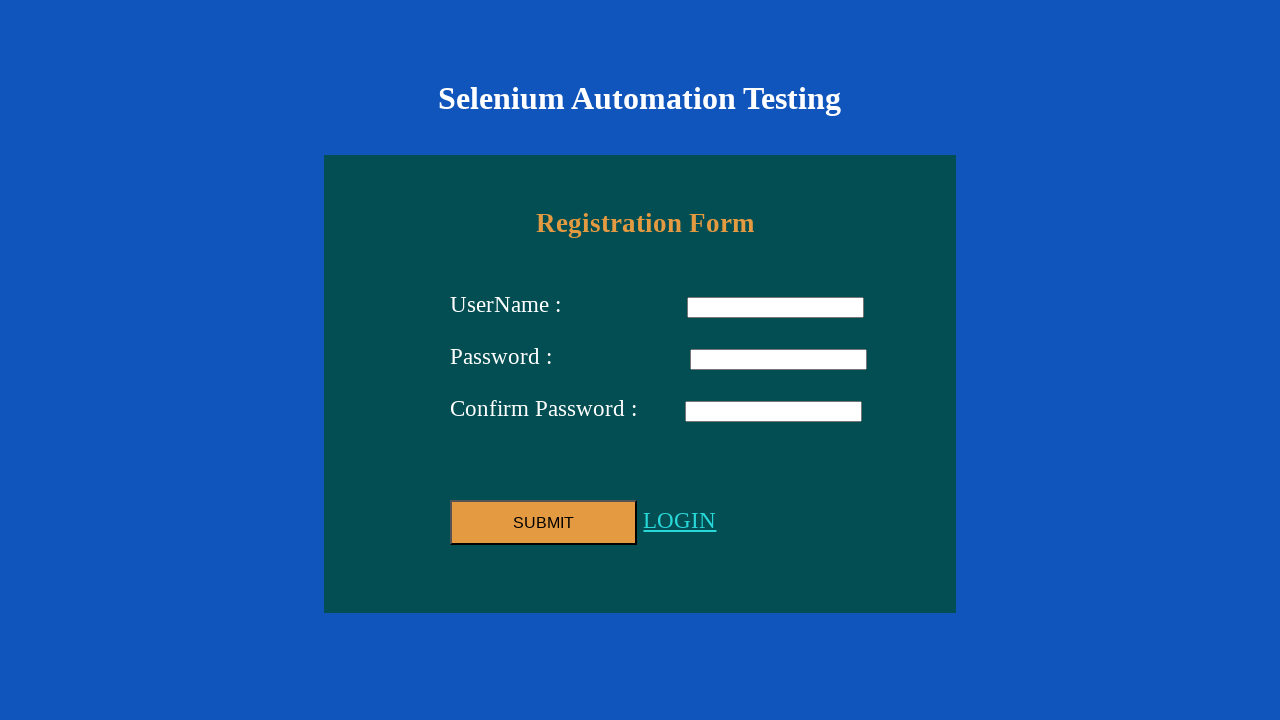

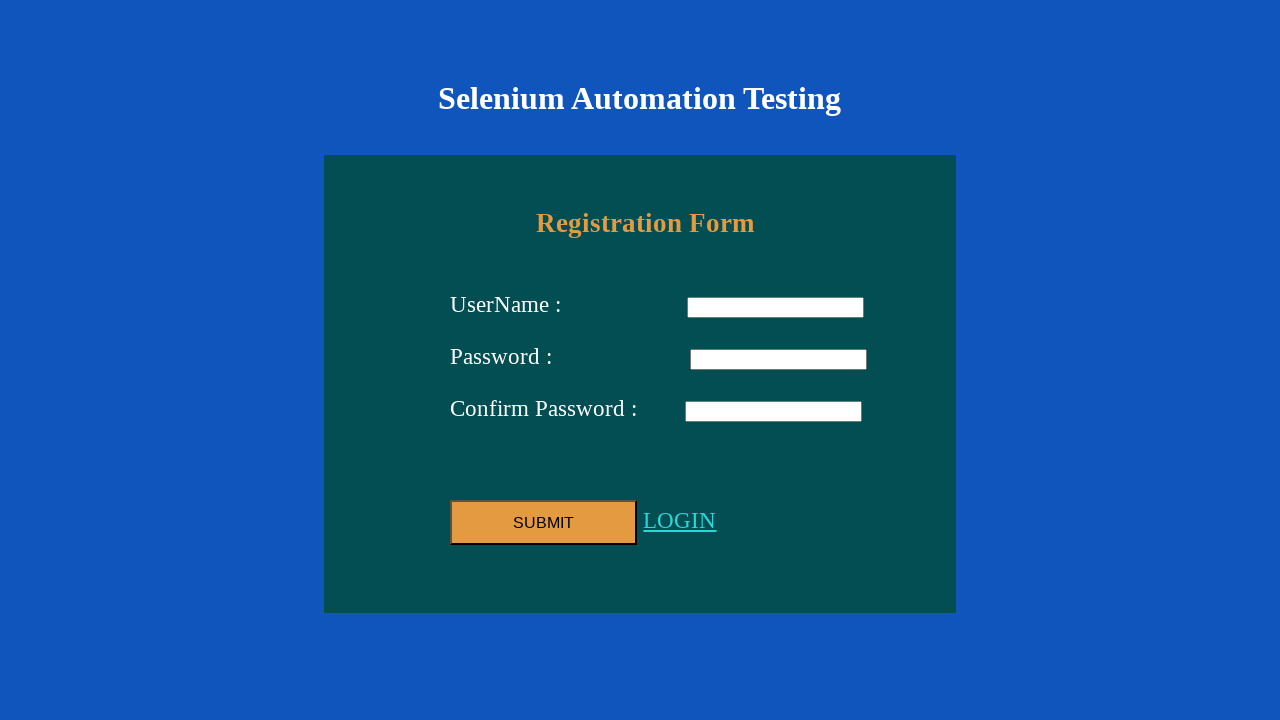